Tests the progress bar functionality by starting it, waiting for completion, and resetting it

Starting URL: https://demoqa.com/progress-bar

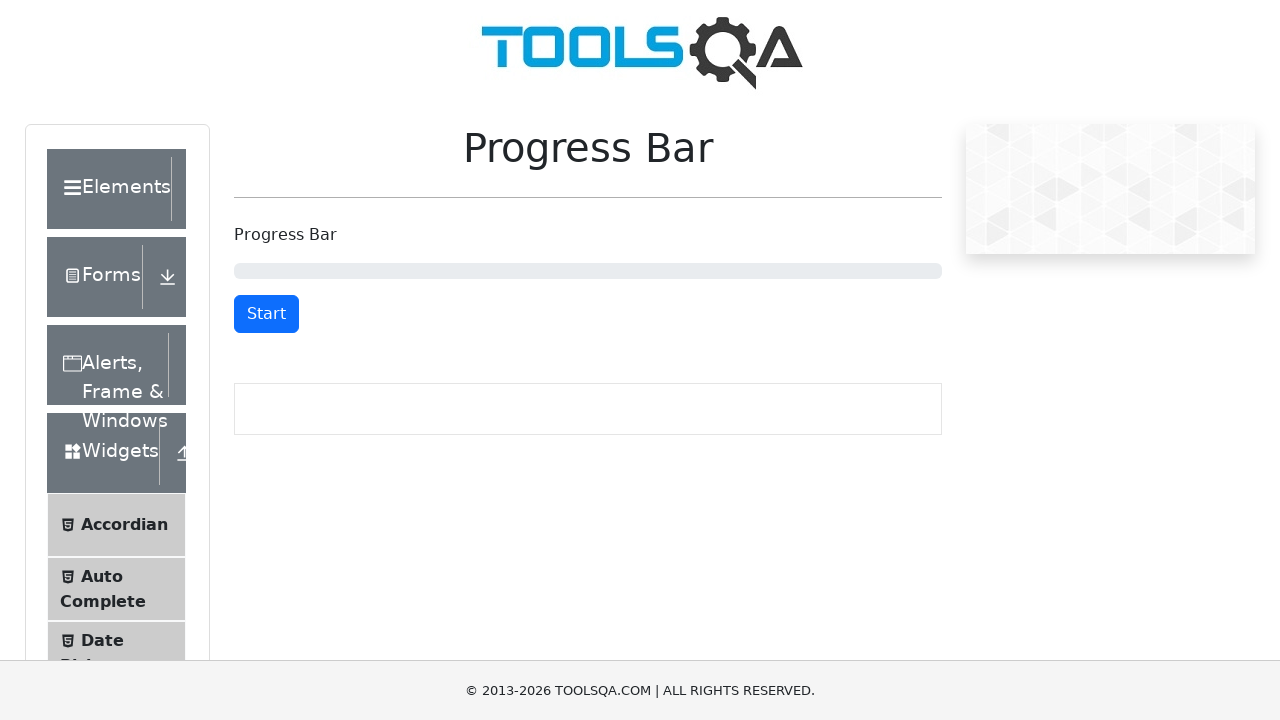

Scrolled down 300 pixels to make progress bar visible
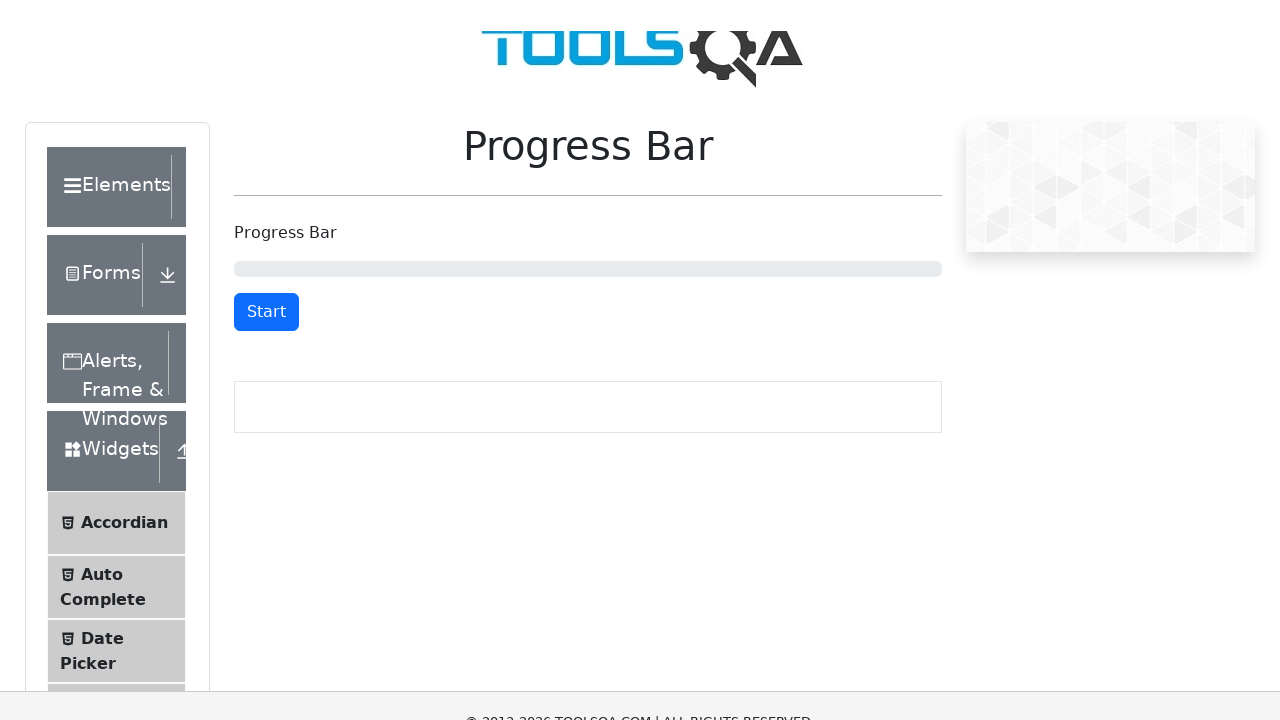

Clicked start button to begin progress bar at (266, 16) on #startStopButton
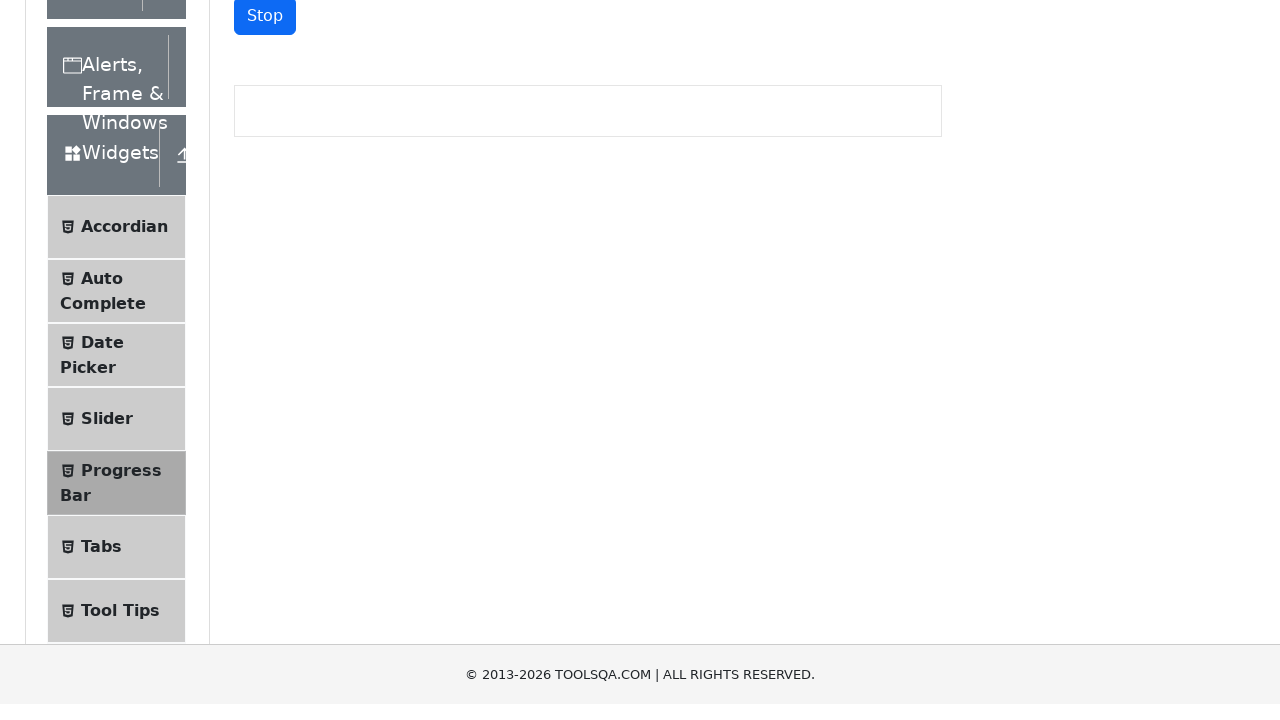

Progress bar completed - reset button became visible
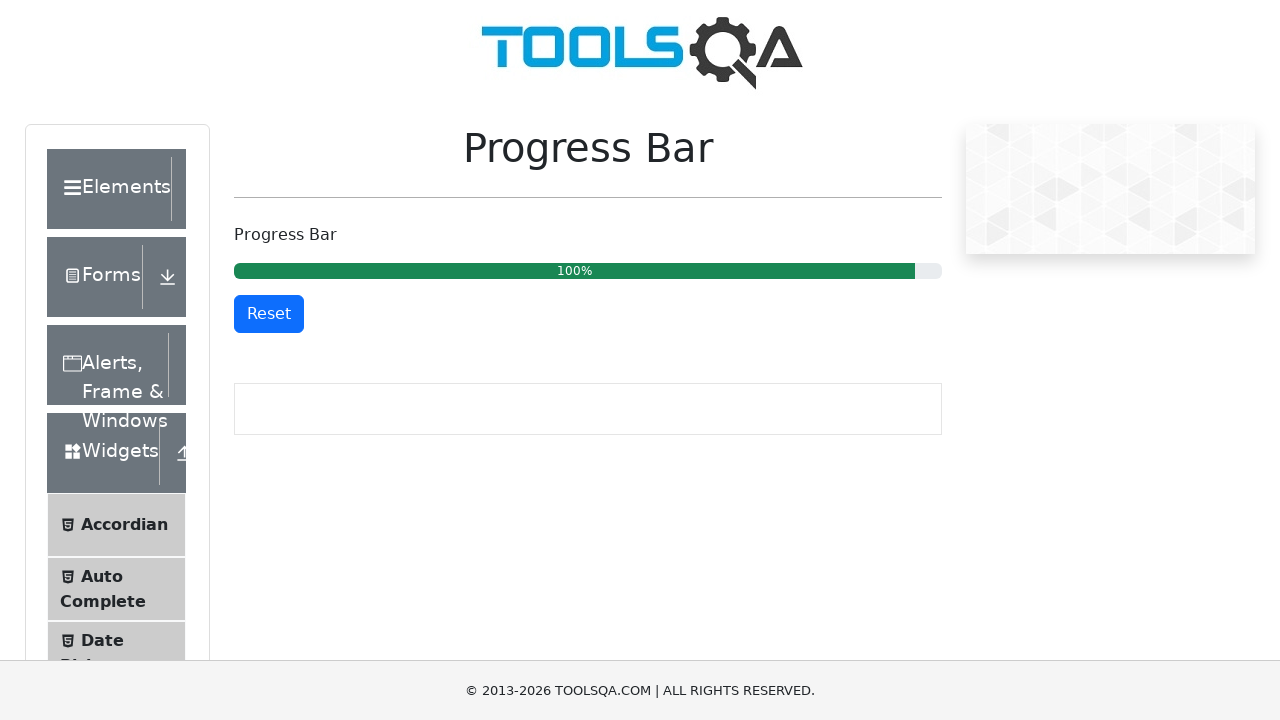

Clicked reset button to reset progress bar at (269, 314) on #resetButton
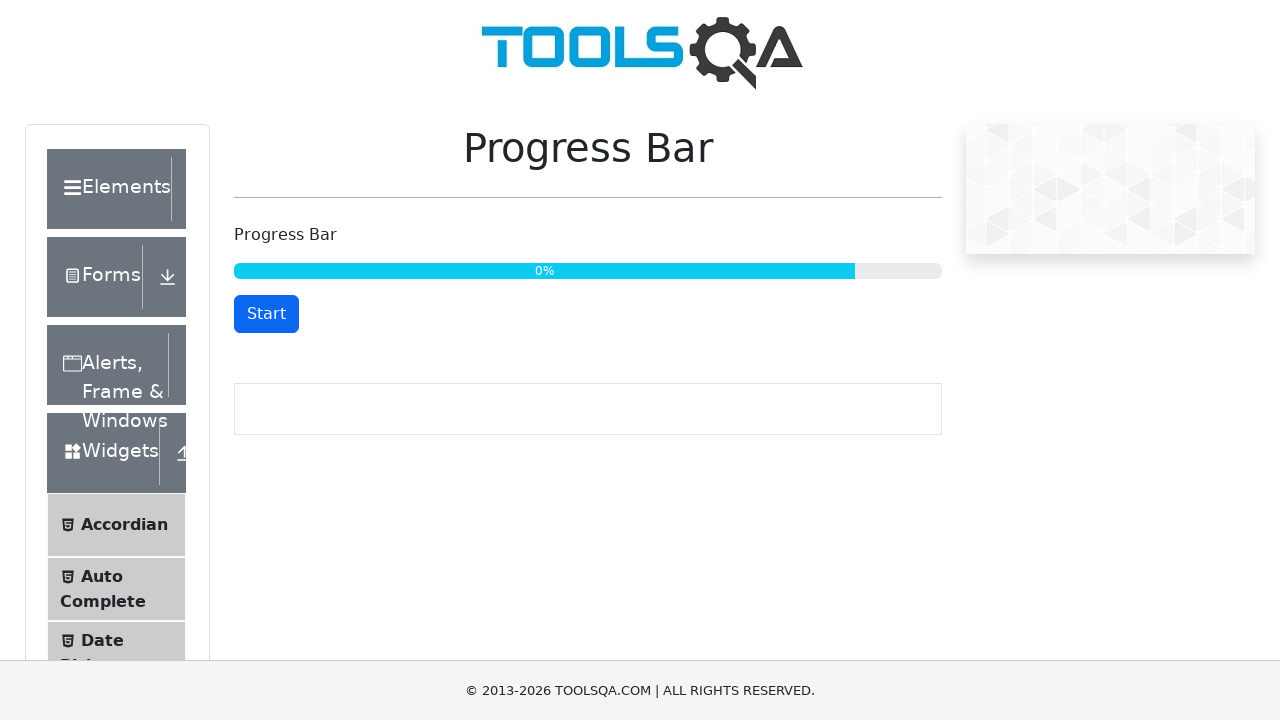

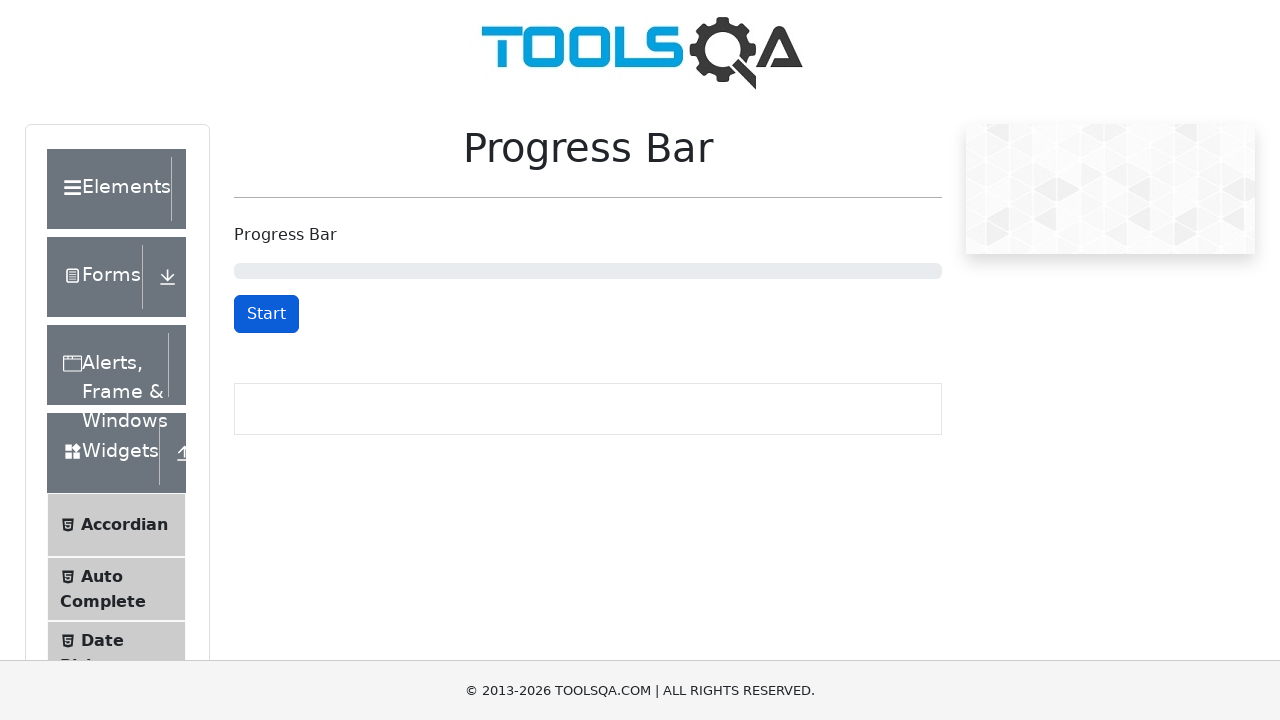